Tests navigation by clicking links and handling a popup window that opens

Starting URL: https://omayo.blogspot.com/2013/05/page-one.html

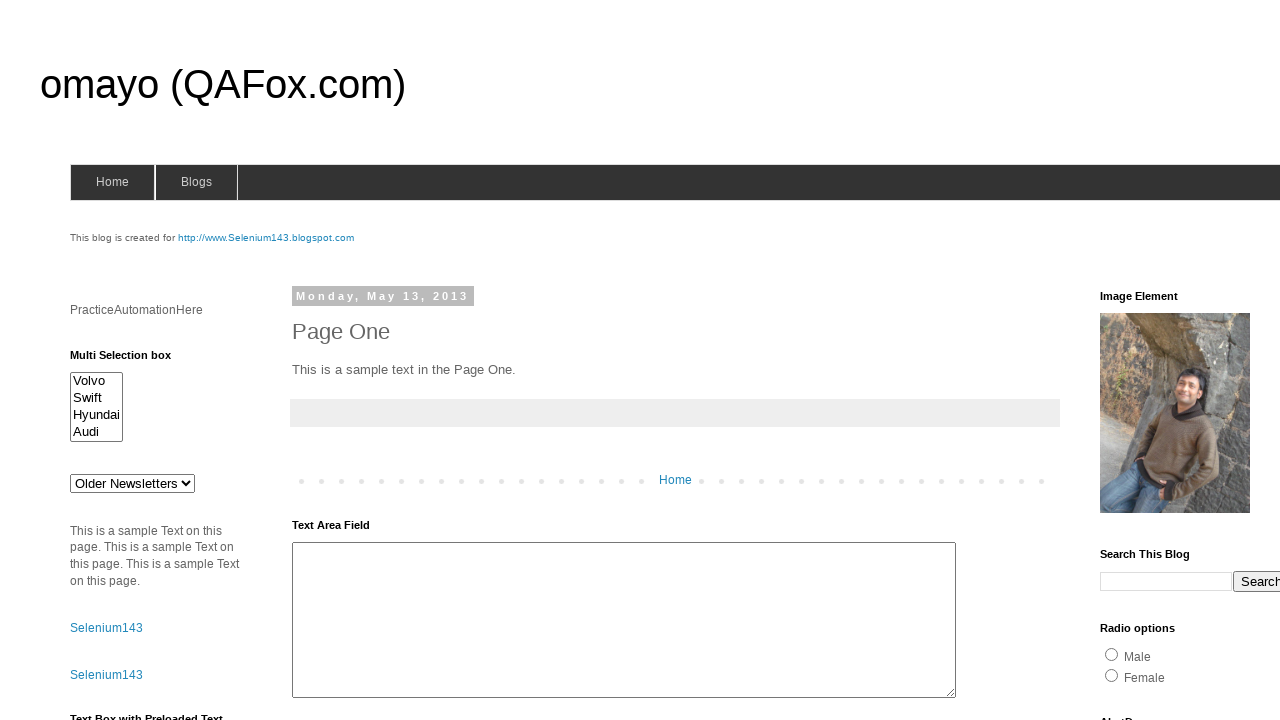

Clicked link1 element at (106, 628) on #link1
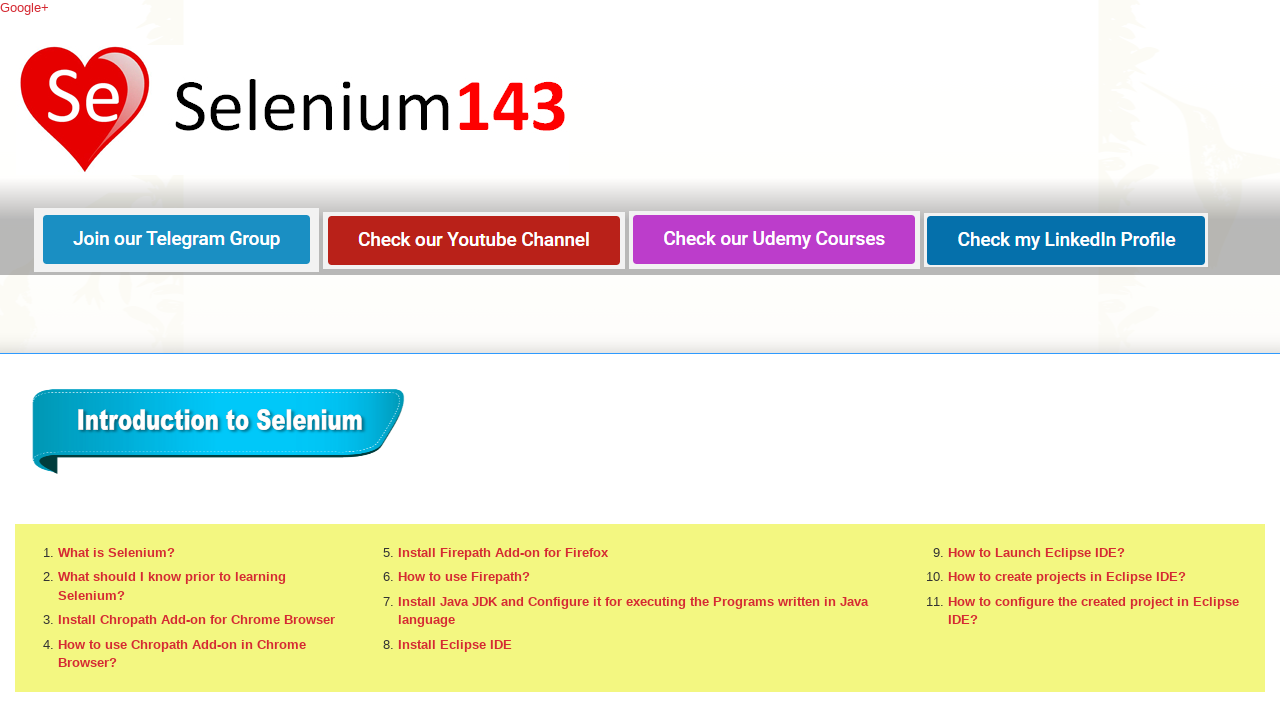

Clicked 'What is Selenium?' text link at (116, 552) on xpath=//*[contains(text(),"What is Selenium?")]
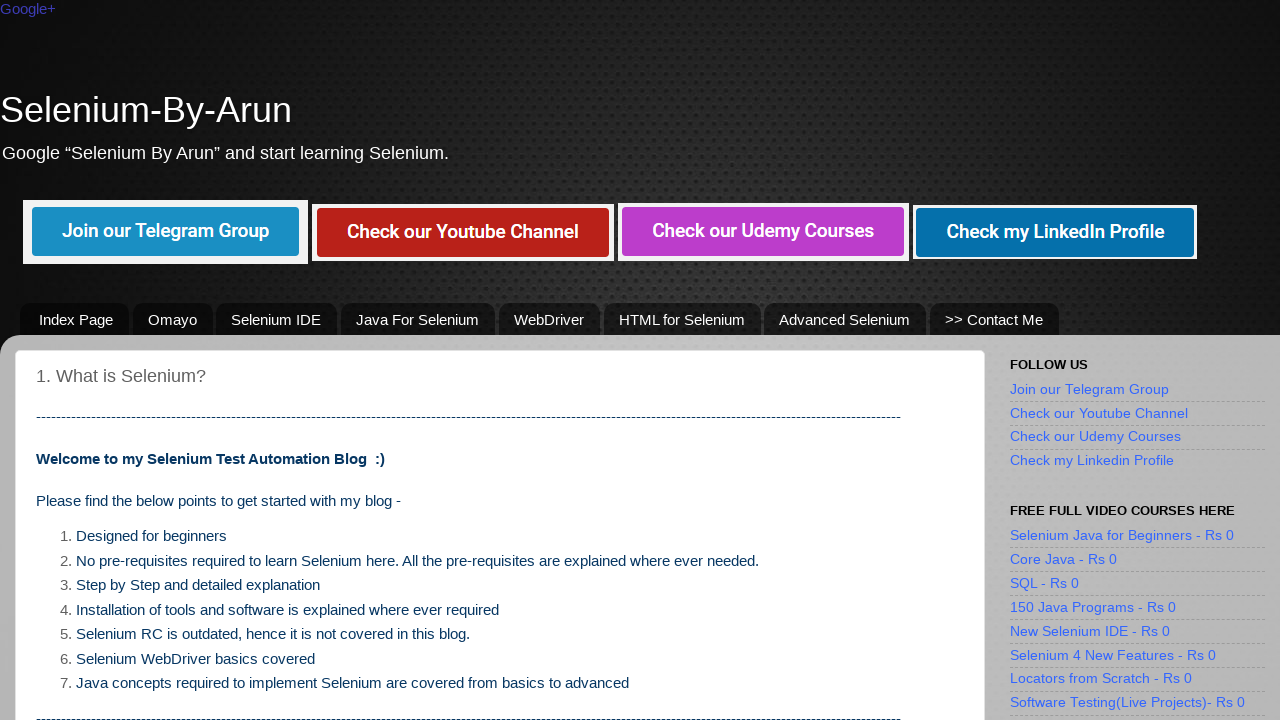

Clicked 'Click here' link and popup window opened at (671, 360) on (//*[contains(text(),'Click here')])[2]
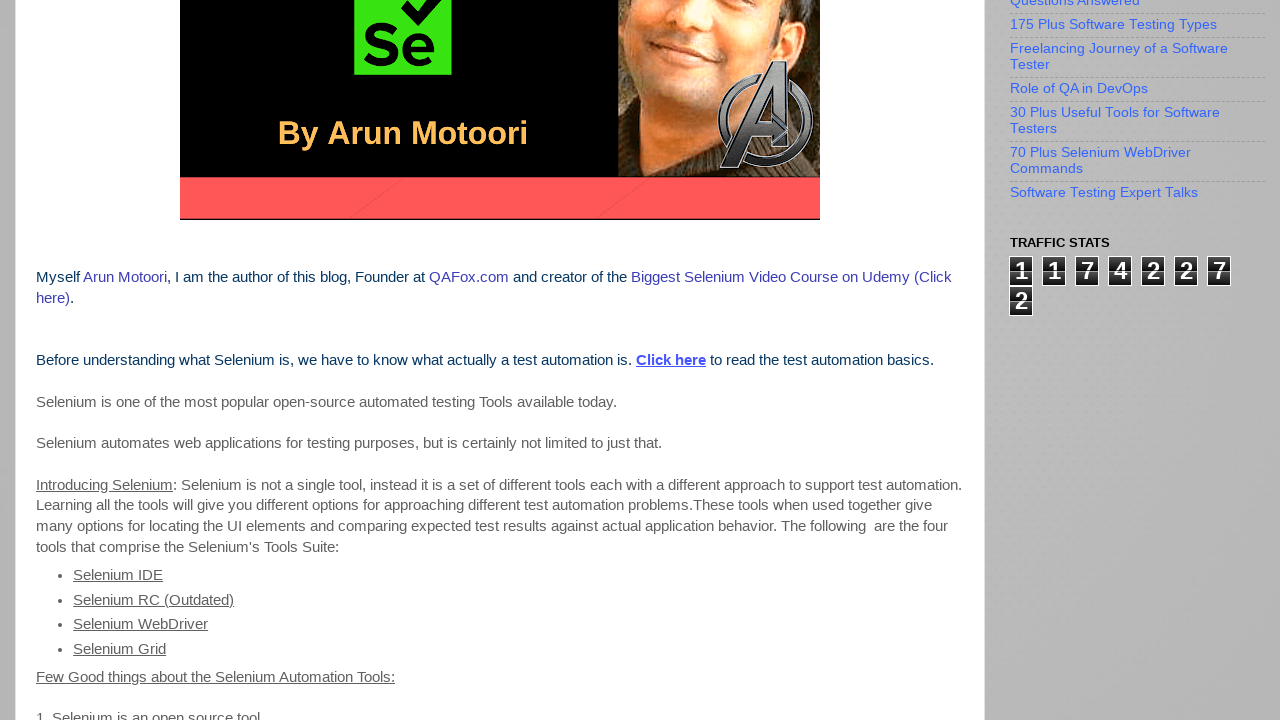

Popup window captured and ready for interaction
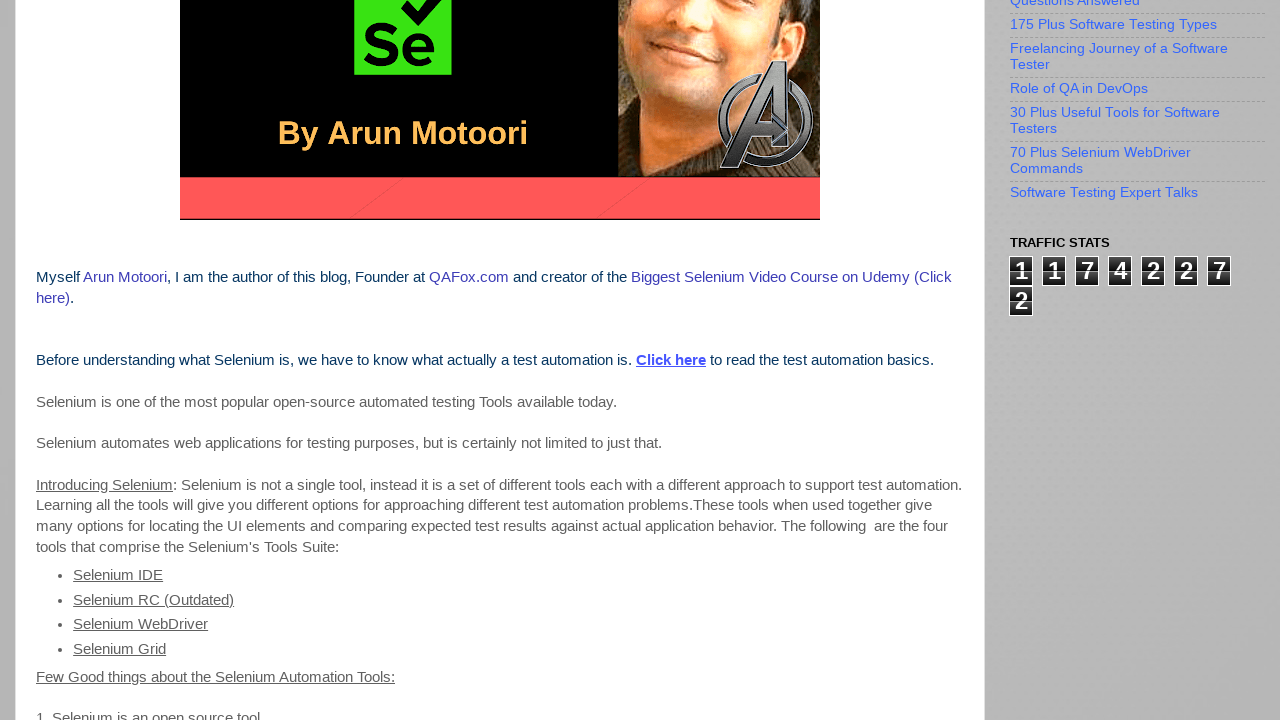

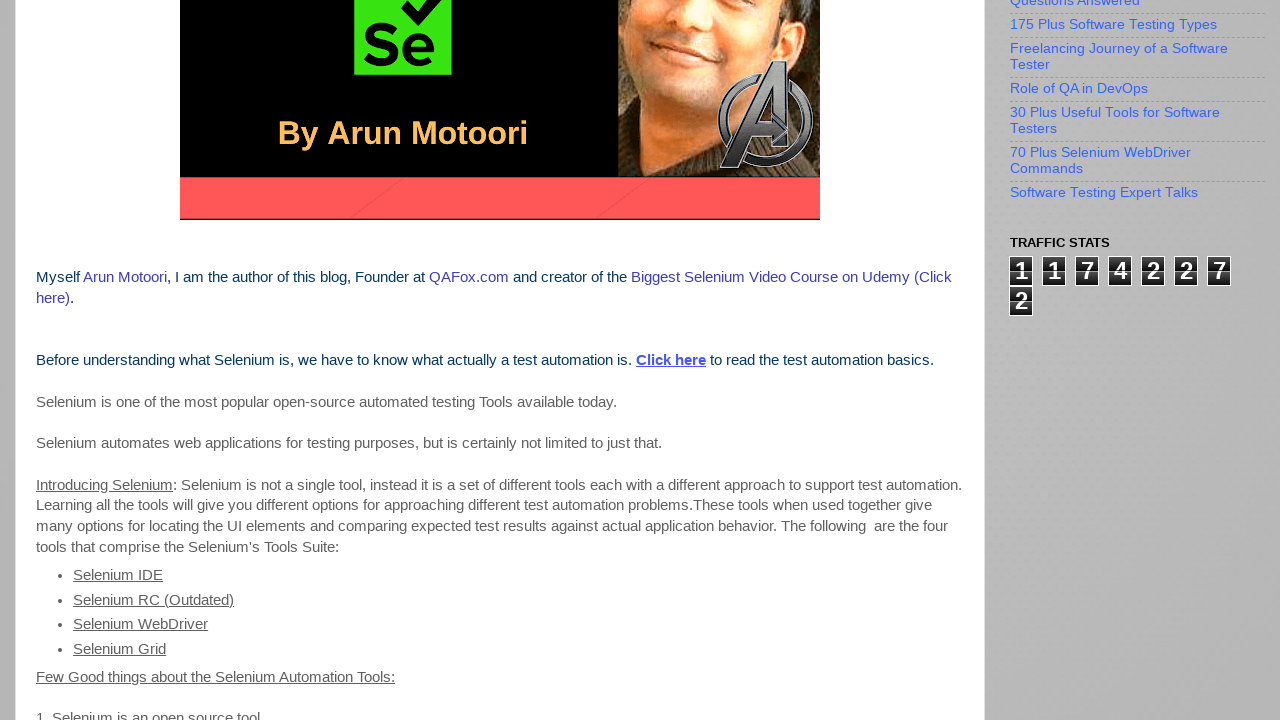